Navigates to an automation practice page and retrieves text from a button element using XPath sibling traversal to demonstrate DOM navigation techniques.

Starting URL: https://www.rahulshettyacademy.com/AutomationPractice/

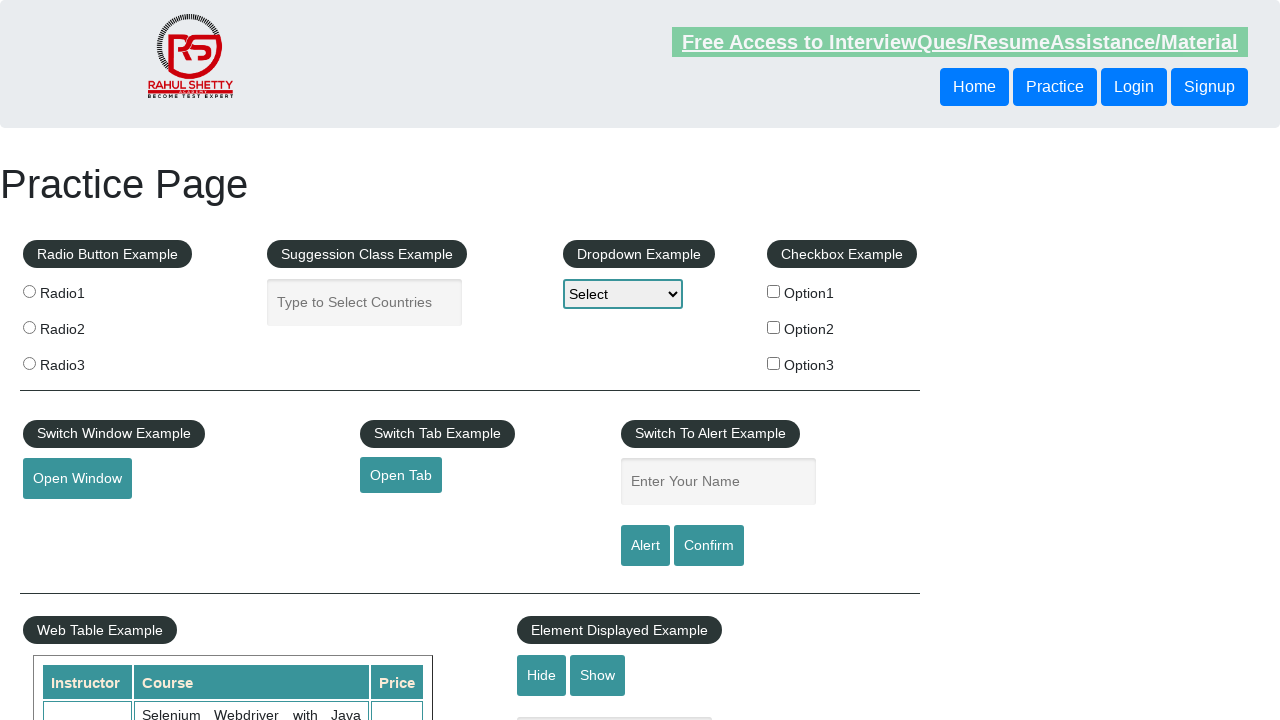

Navigated to automation practice page
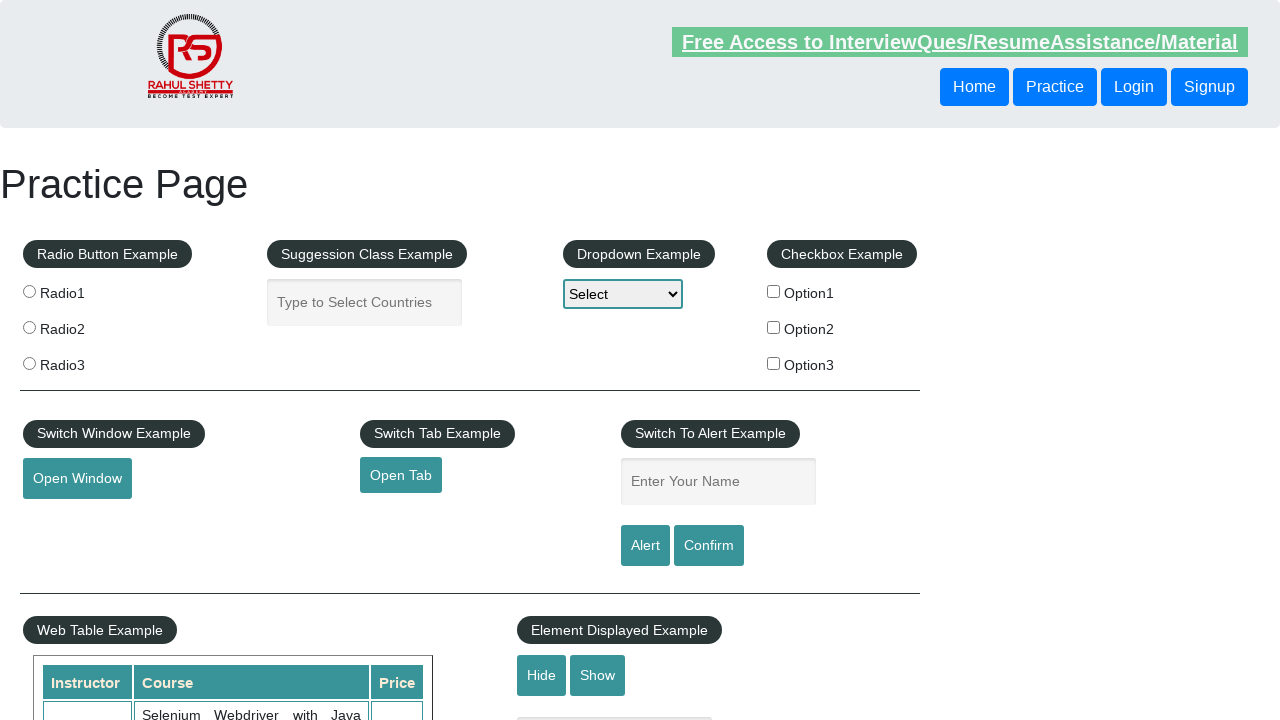

Header loaded successfully
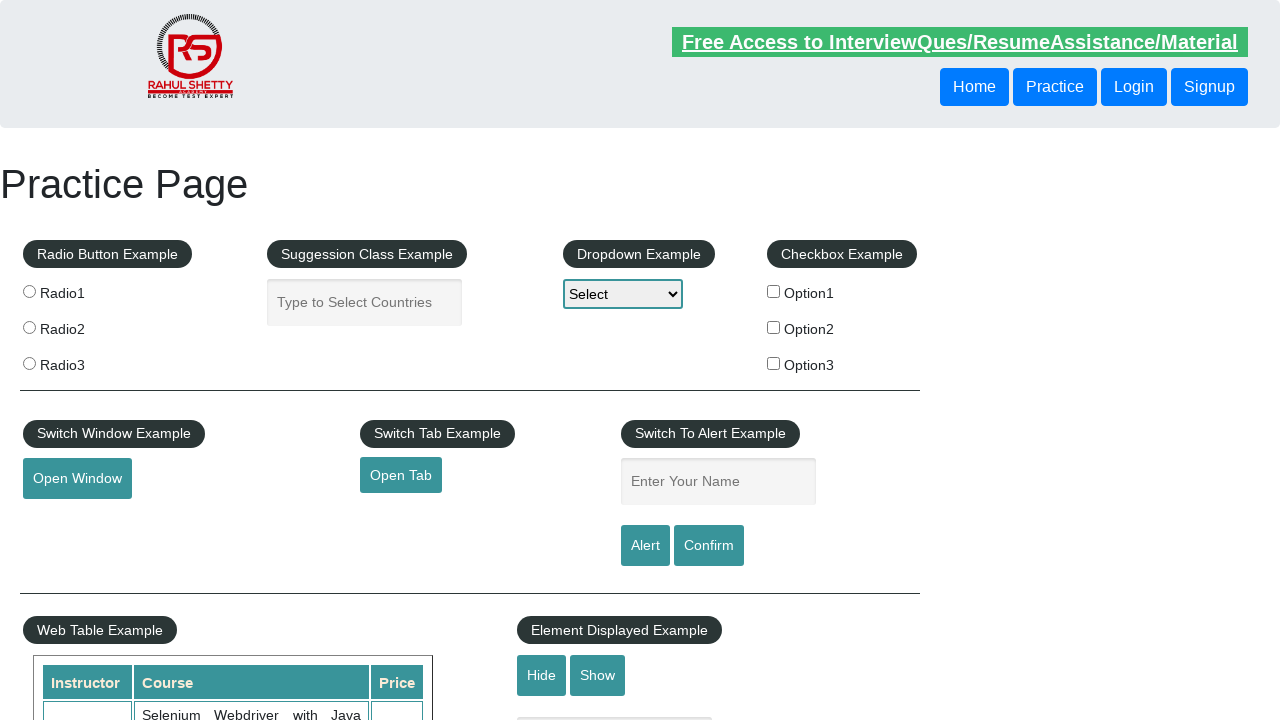

Retrieved button text using XPath sibling traversal: 'Signup'
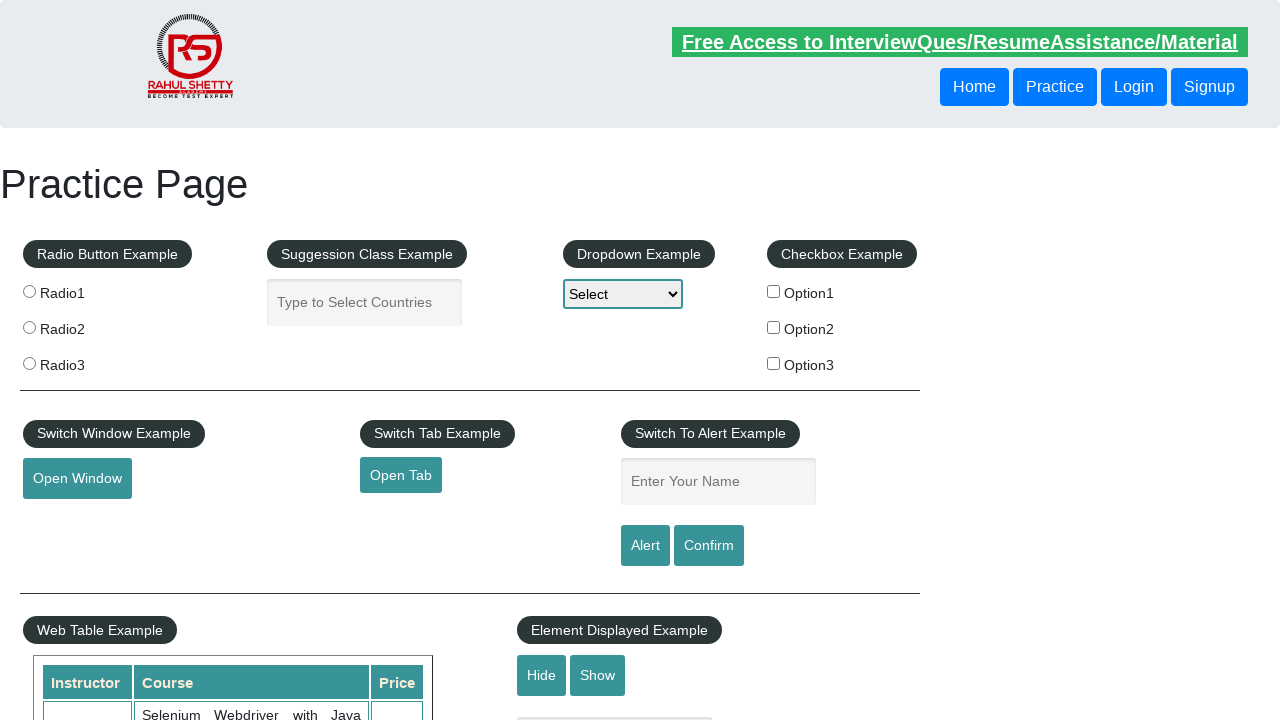

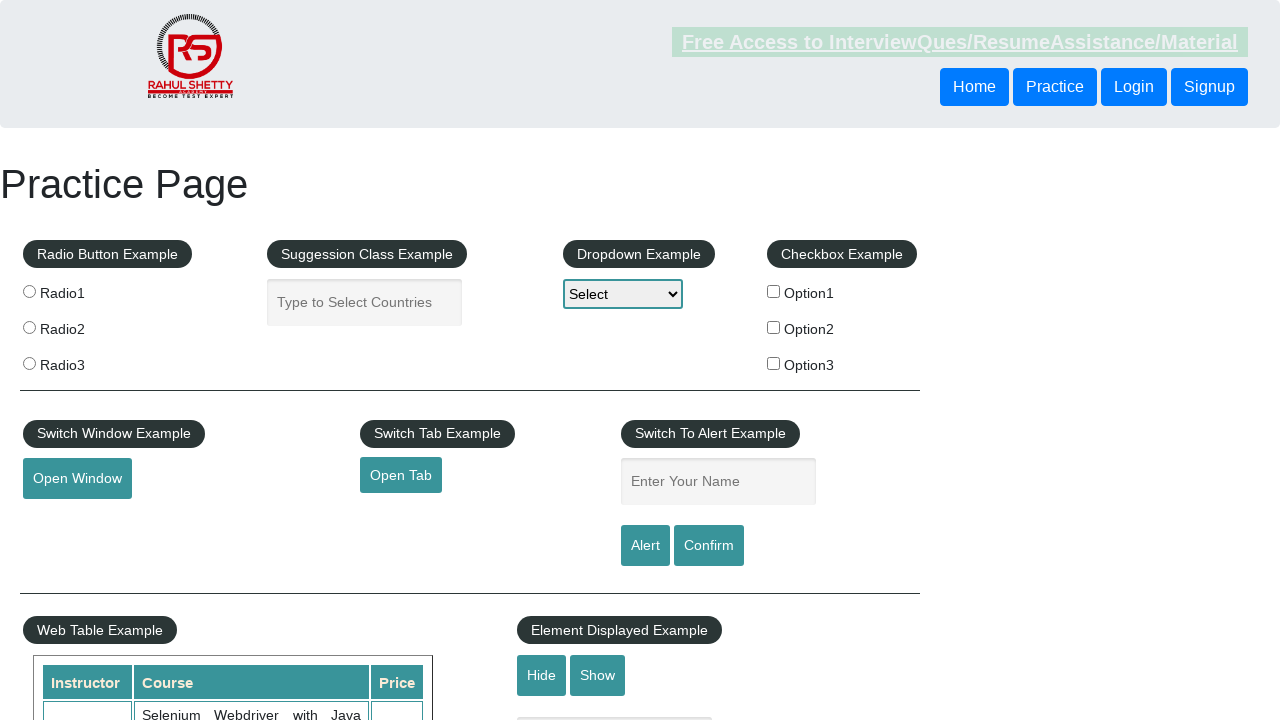